Tests editing a todo item by double-clicking and entering new text

Starting URL: https://demo.playwright.dev/todomvc

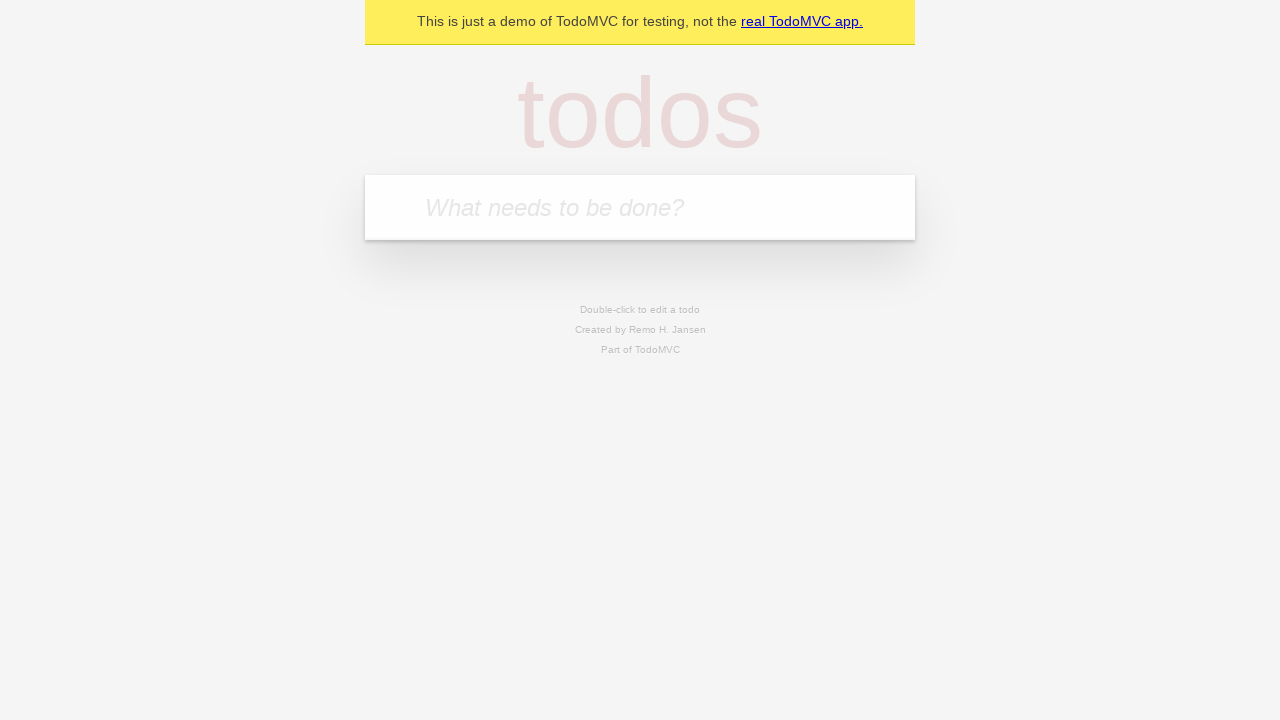

Filled todo input with 'buy some cheese' on internal:attr=[placeholder="What needs to be done?"i]
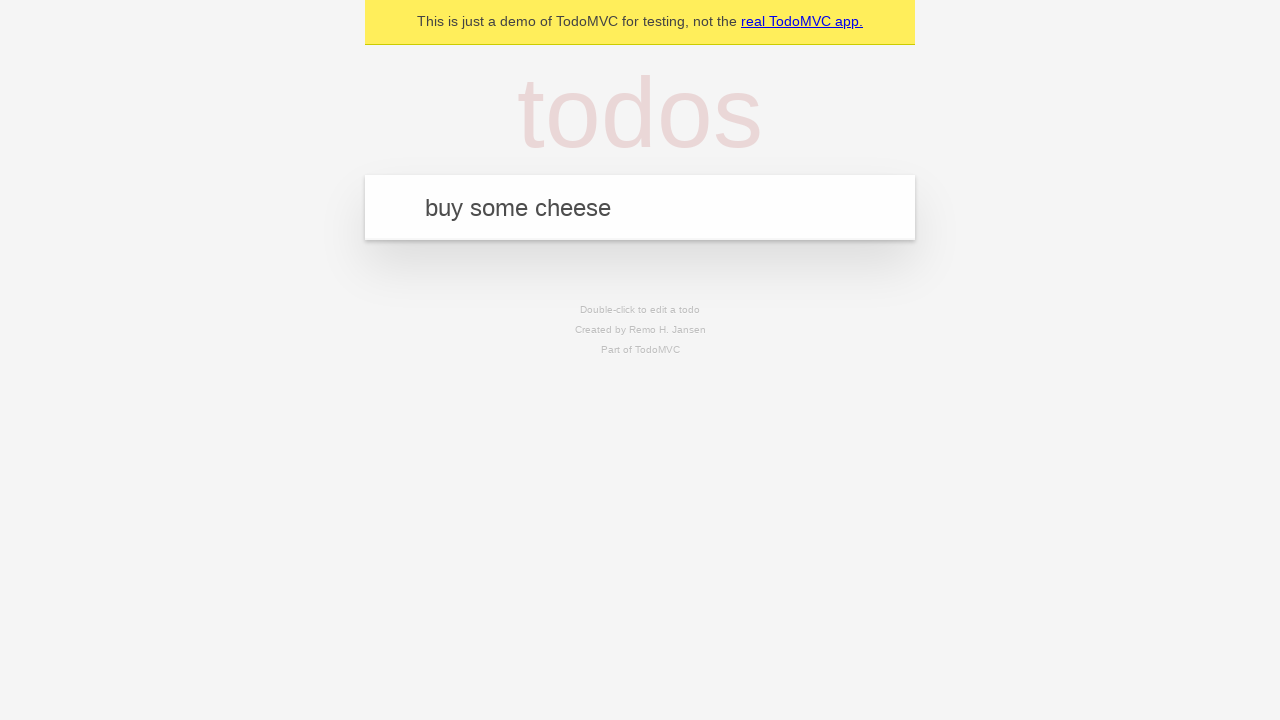

Pressed Enter to add first todo on internal:attr=[placeholder="What needs to be done?"i]
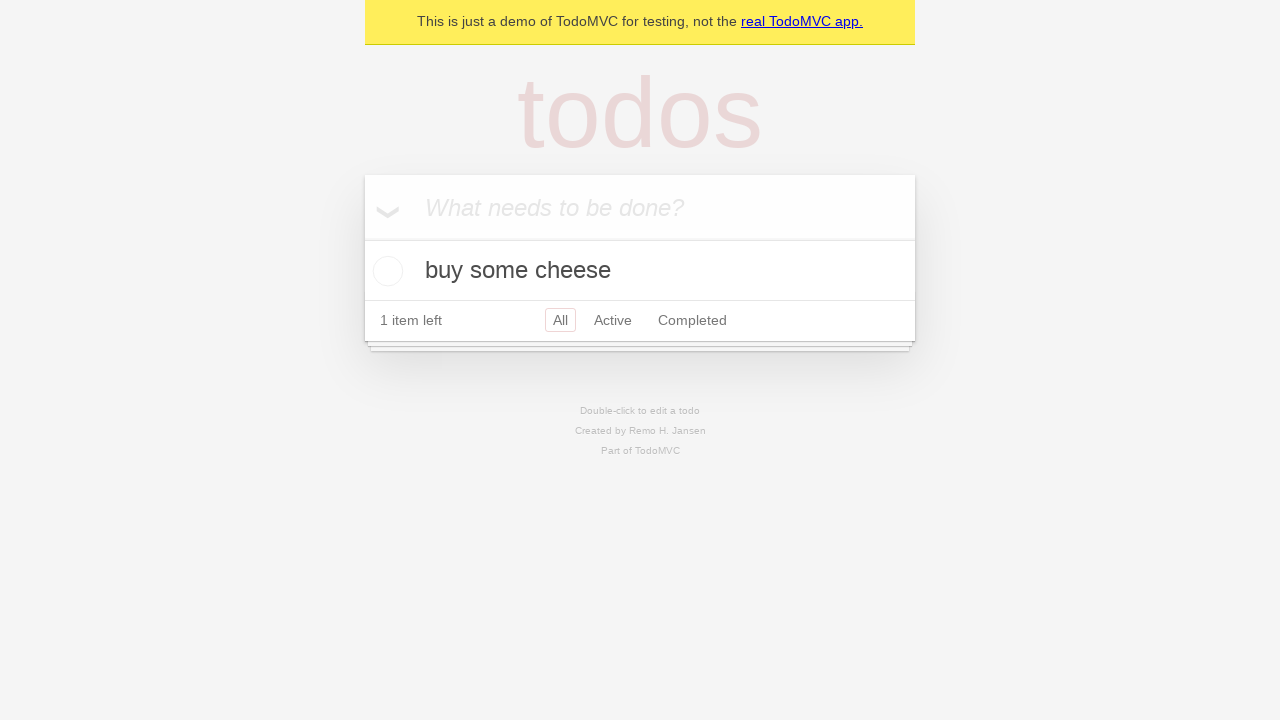

Filled todo input with 'feed the cat' on internal:attr=[placeholder="What needs to be done?"i]
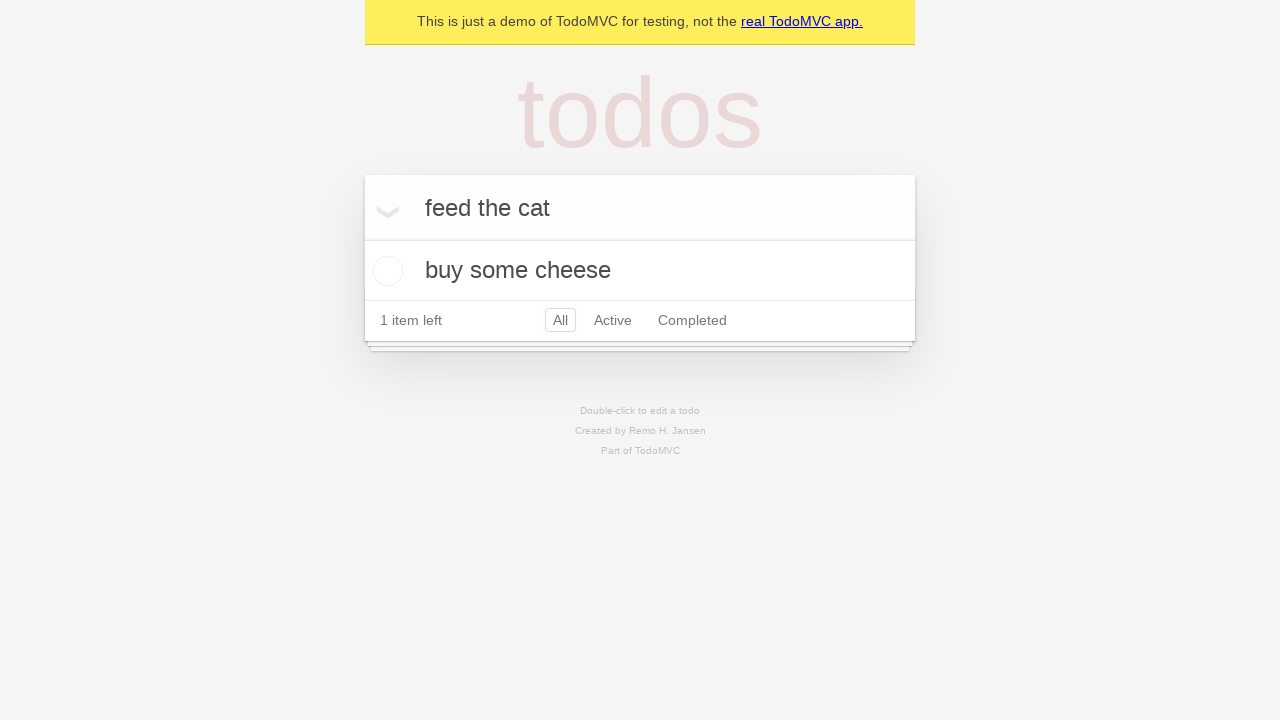

Pressed Enter to add second todo on internal:attr=[placeholder="What needs to be done?"i]
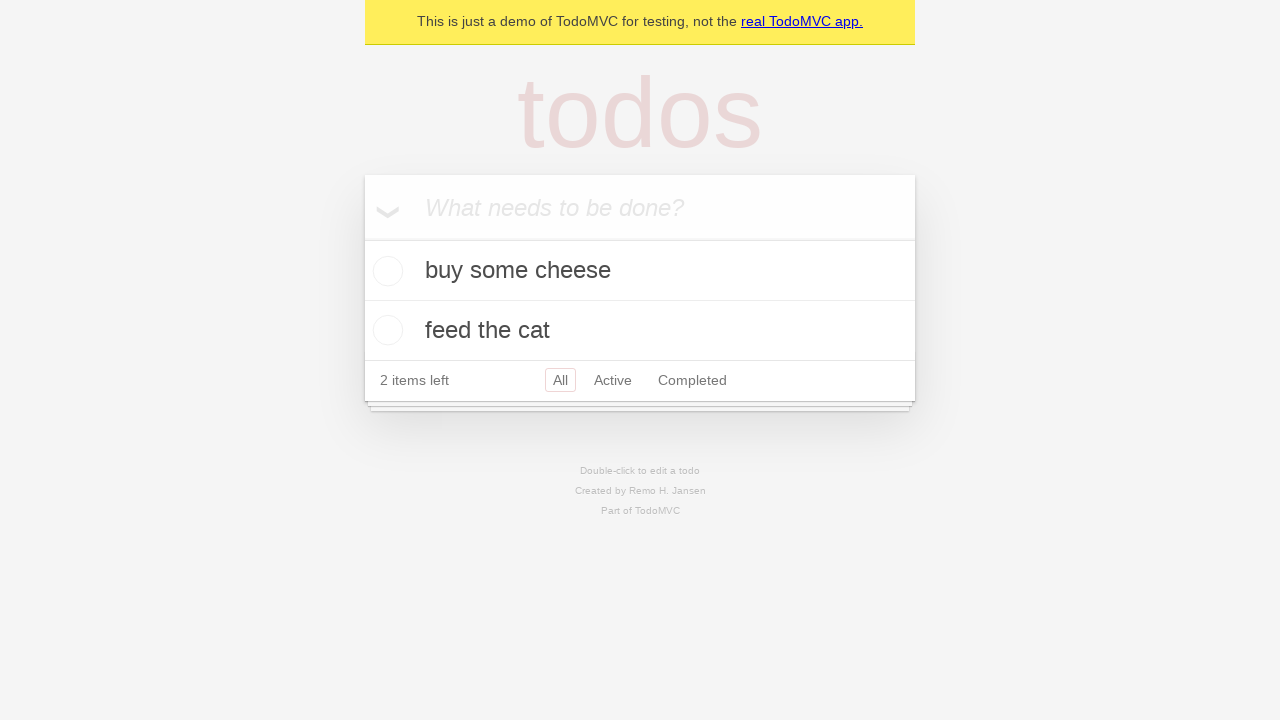

Filled todo input with 'book a doctors appointment' on internal:attr=[placeholder="What needs to be done?"i]
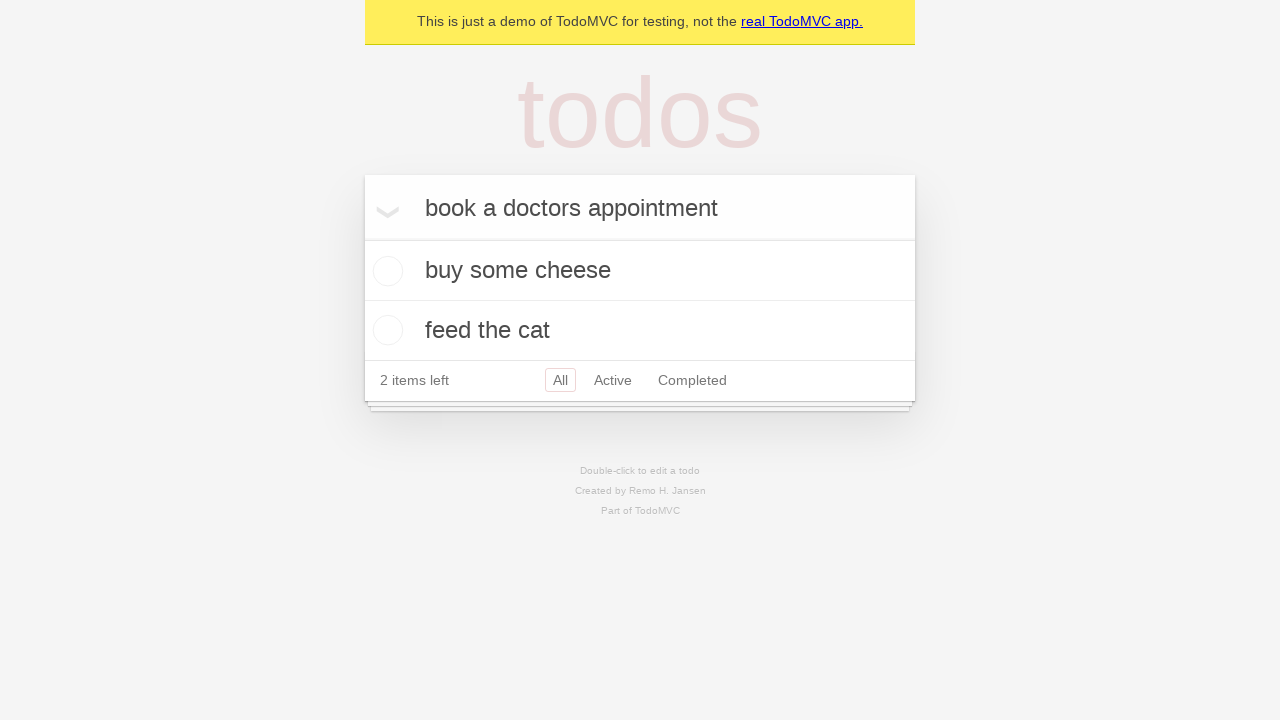

Pressed Enter to add third todo on internal:attr=[placeholder="What needs to be done?"i]
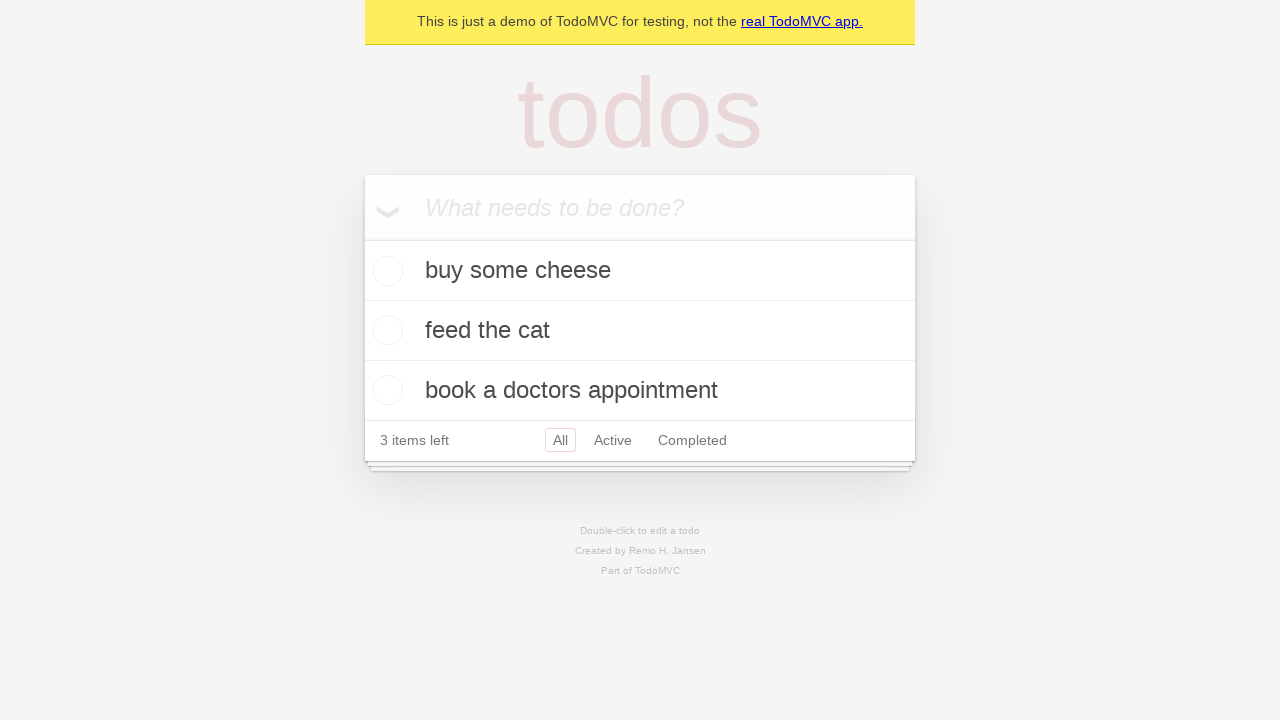

Double-clicked second todo item to enter edit mode at (640, 331) on internal:testid=[data-testid="todo-item"s] >> nth=1
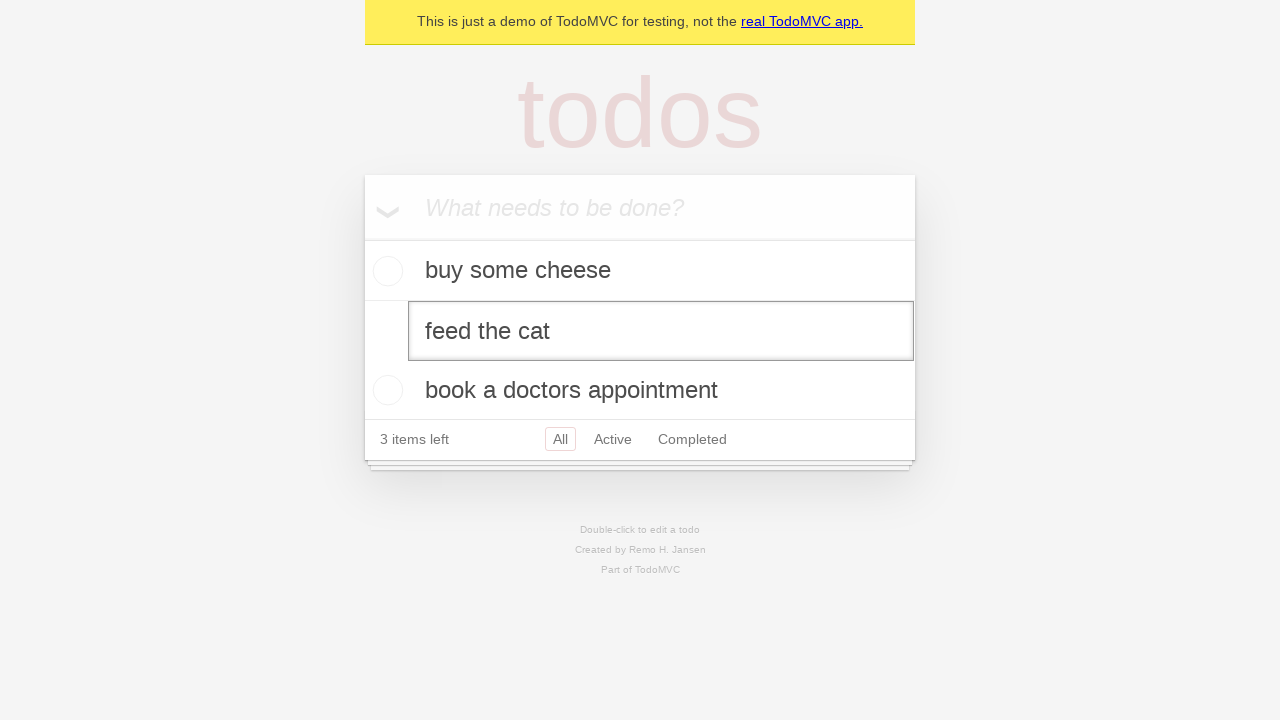

Filled edit textbox with 'buy some sausages' on internal:testid=[data-testid="todo-item"s] >> nth=1 >> internal:role=textbox[nam
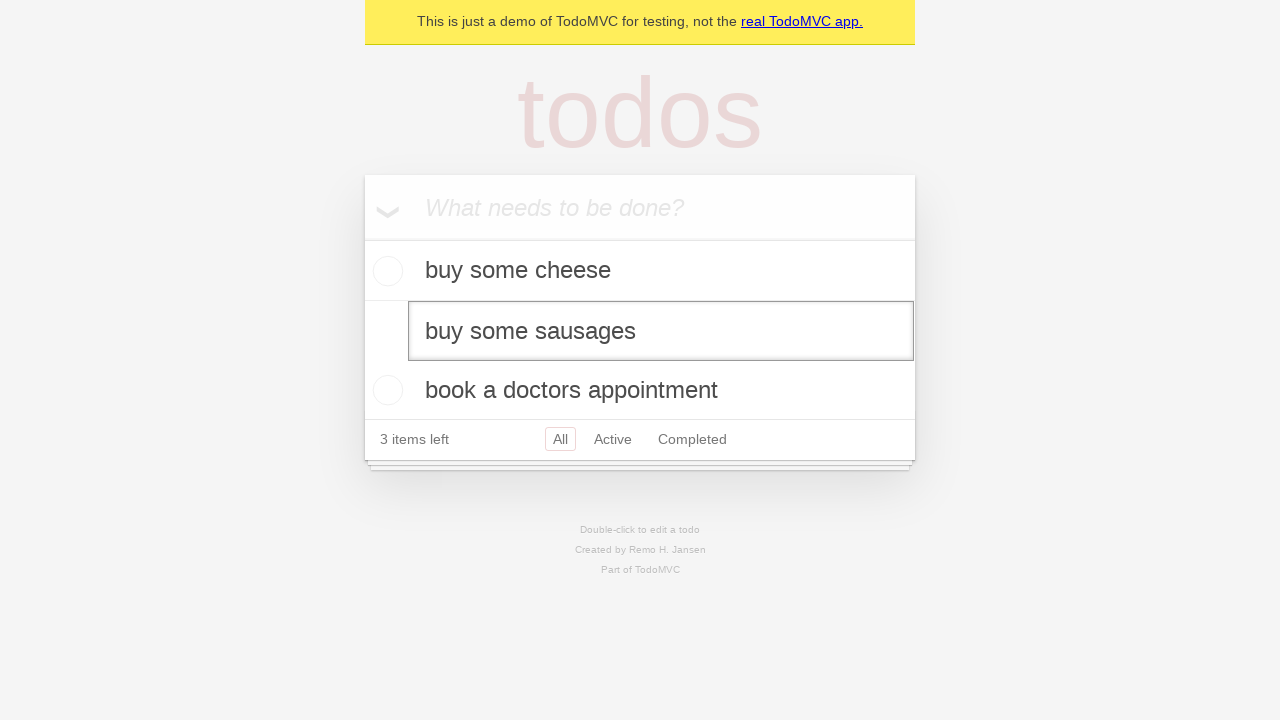

Pressed Enter to confirm edited todo text on internal:testid=[data-testid="todo-item"s] >> nth=1 >> internal:role=textbox[nam
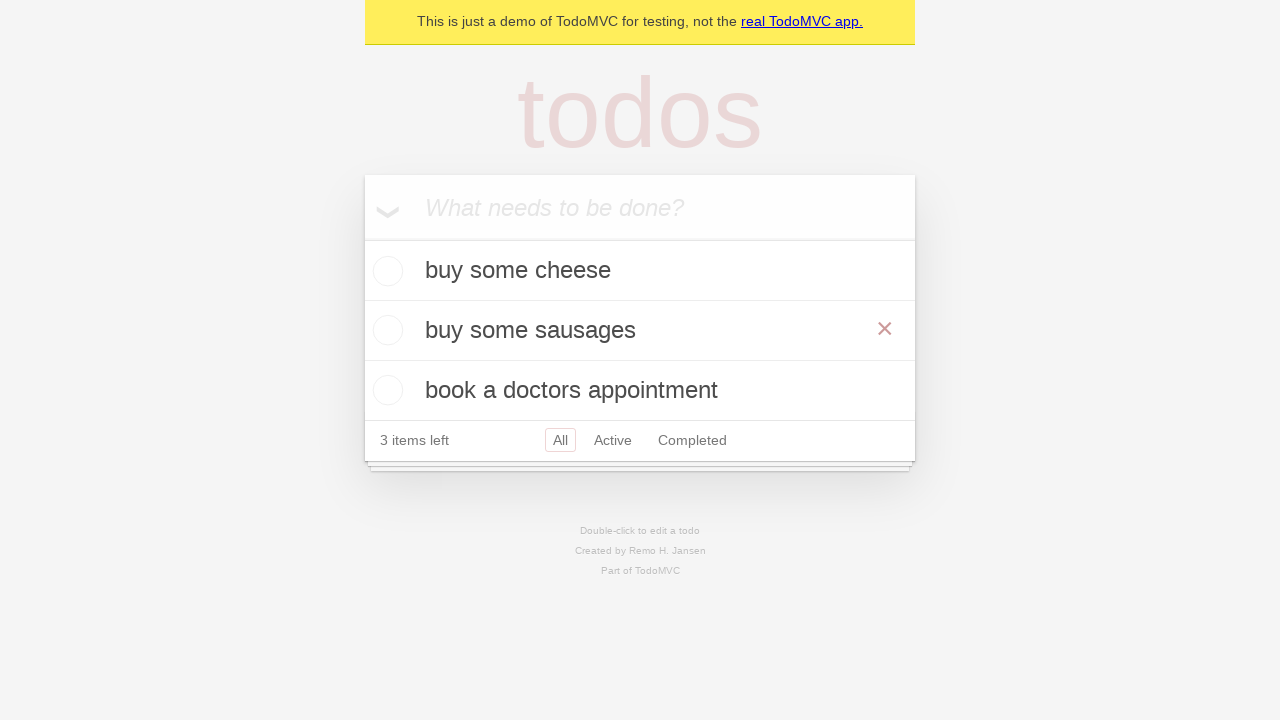

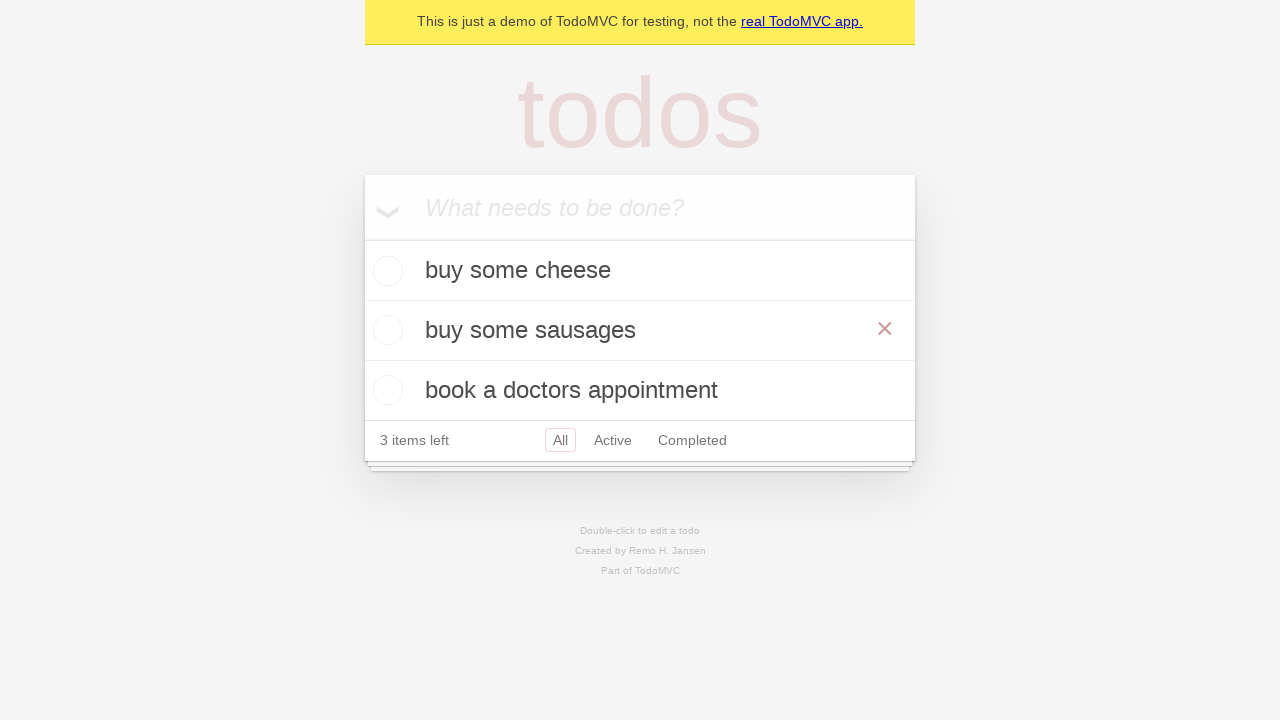